Verifies that the page title of the Automation Exercise website matches the expected title "Automation Exercise"

Starting URL: https://www.automationexercise.com/

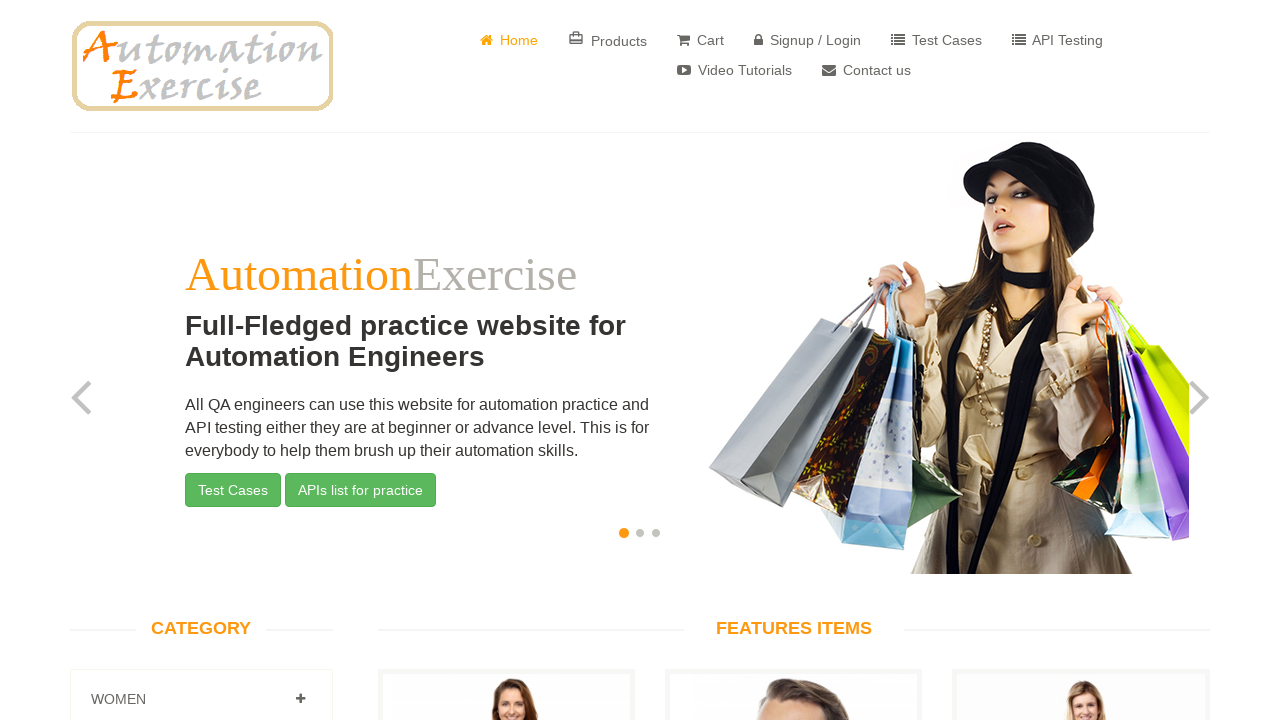

Retrieved page title
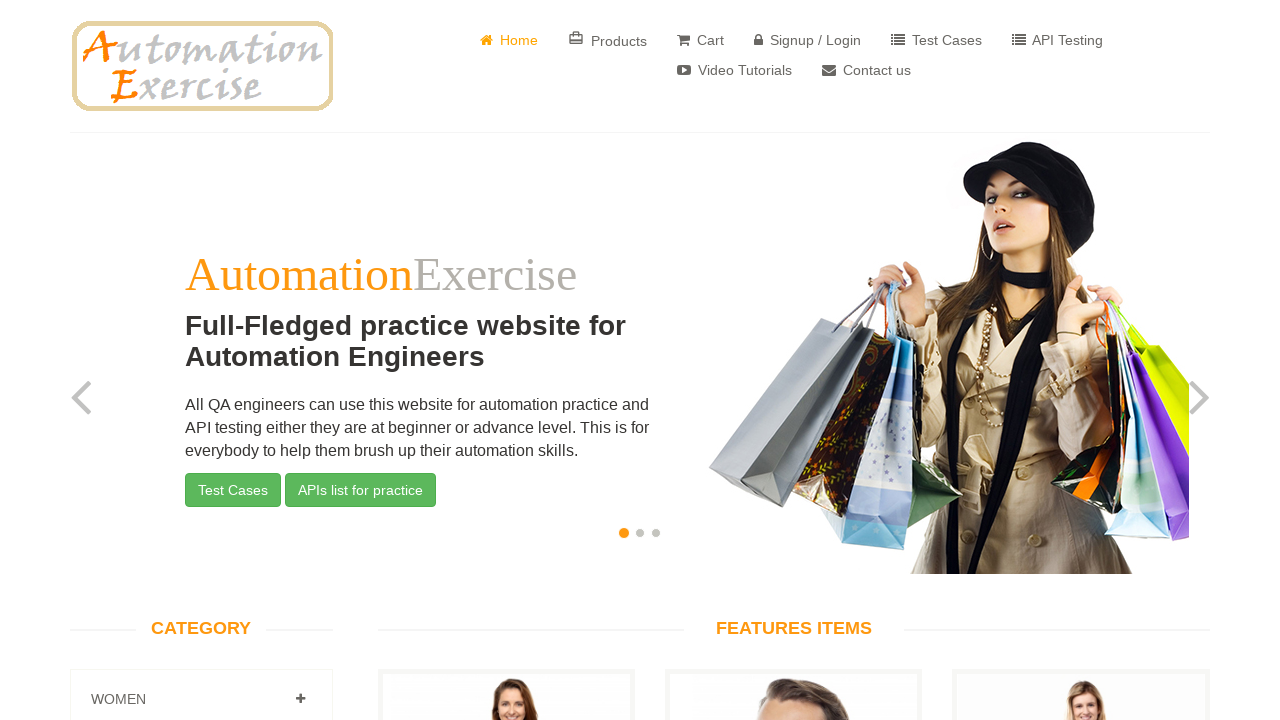

Verified page title starts with 'Auto'
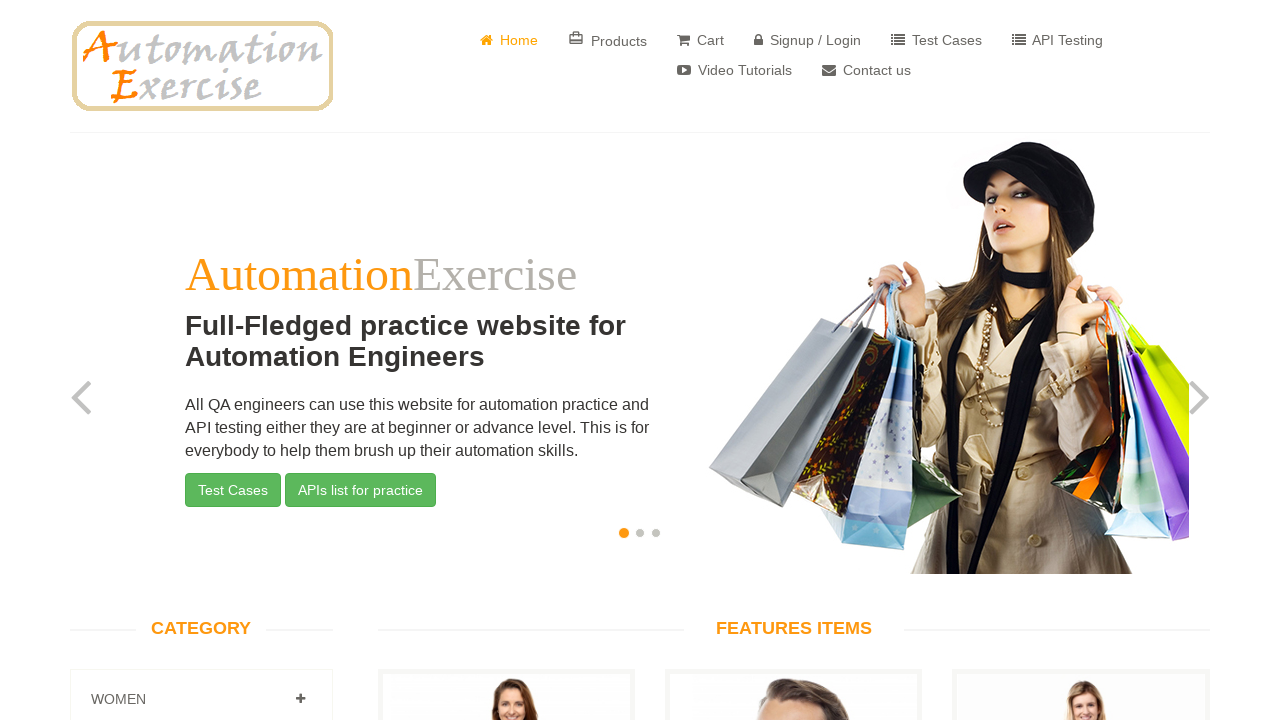

Verified page title ends with 'Exercise'
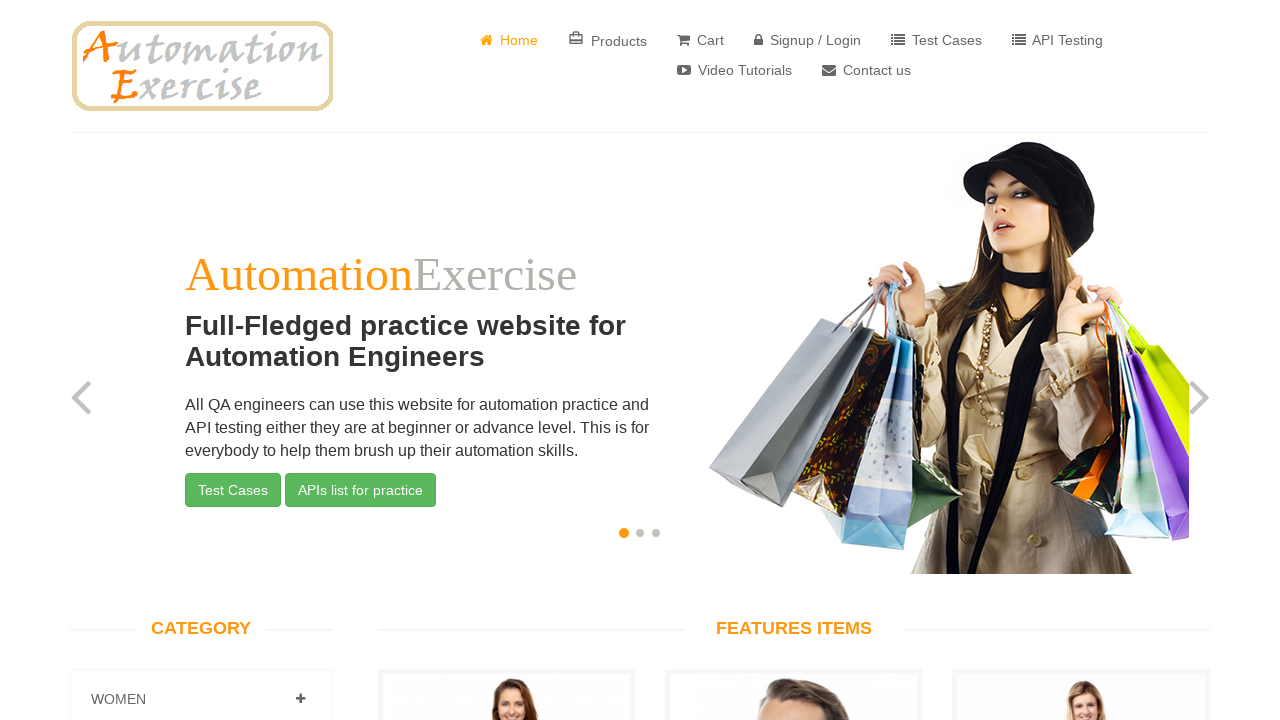

Verified page title matches expected value 'Automation Exercise'
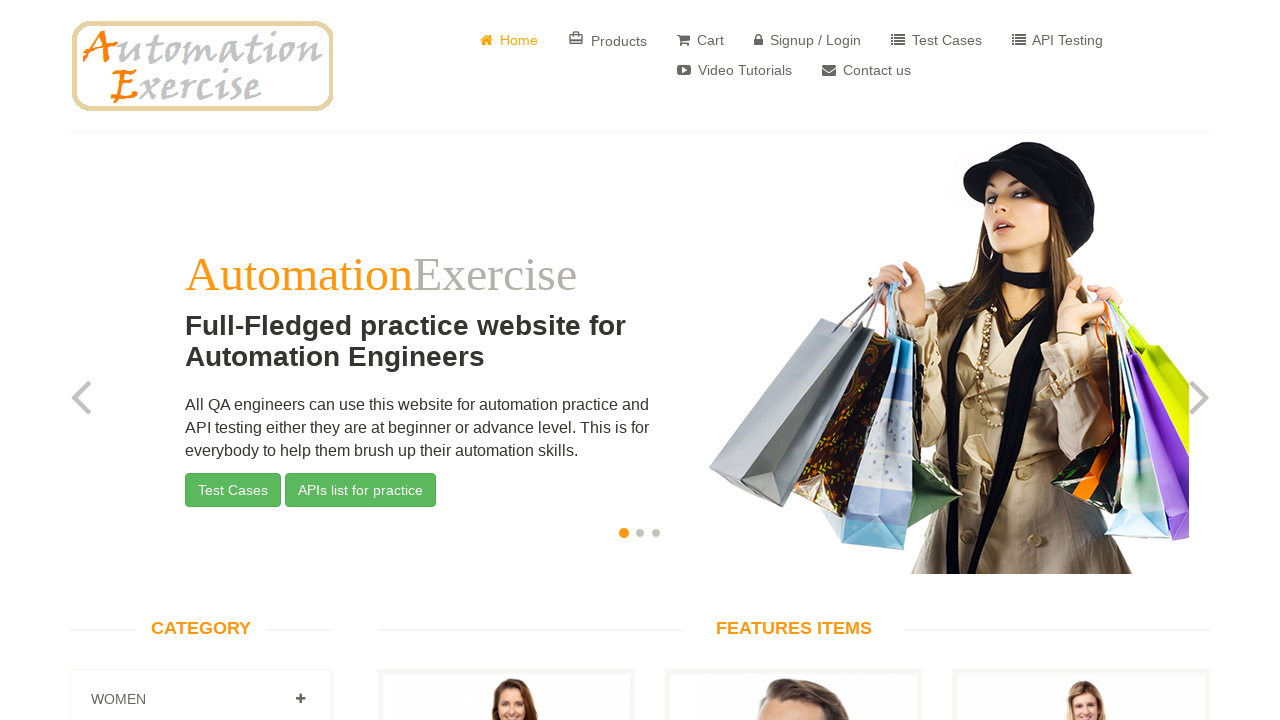

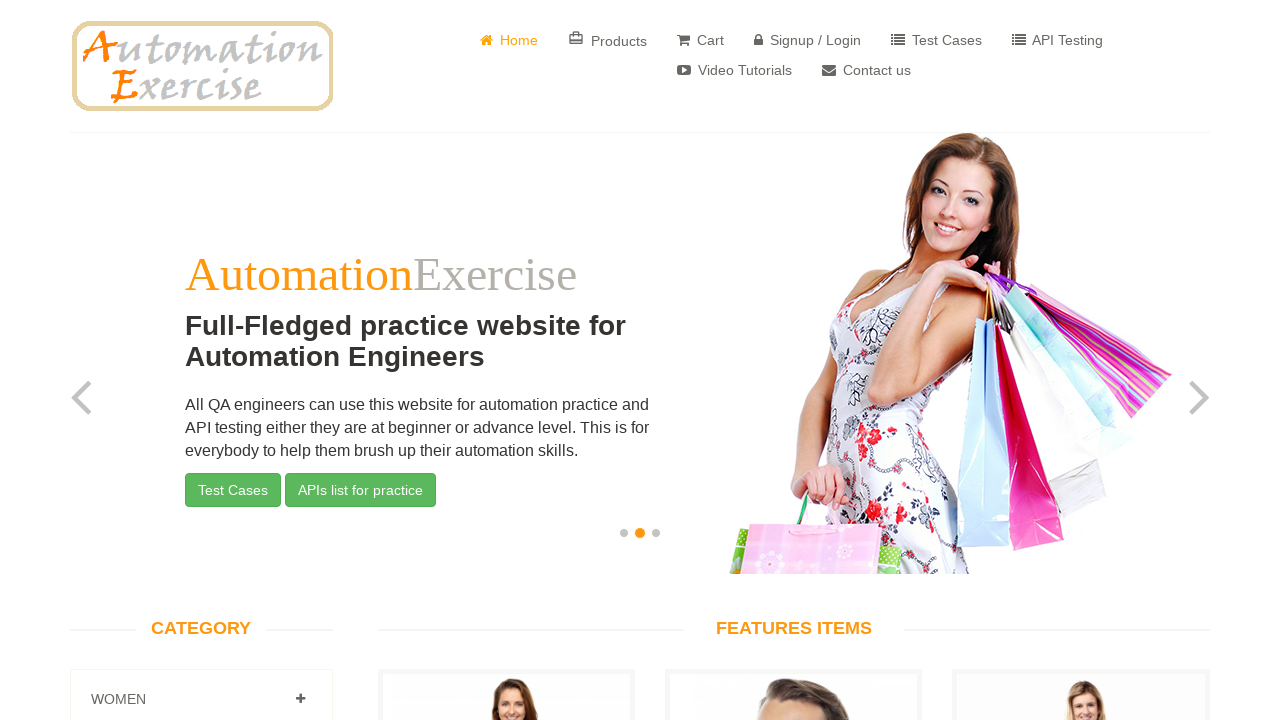